Navigates to the questions/help page from the homepage and then returns back to the home page by clicking the home button

Starting URL: https://www.redmine.org/

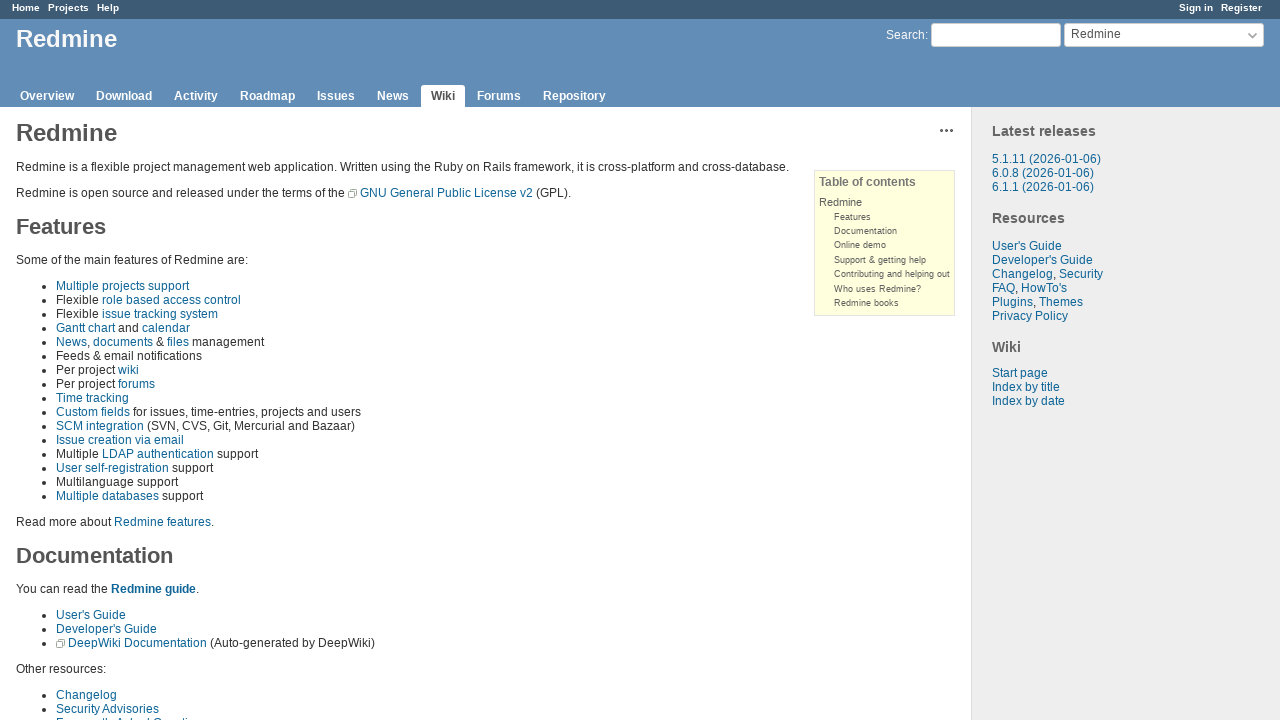

Clicked on Help/Questions link in navigation to enter question page at (108, 8) on a:has-text('Help')
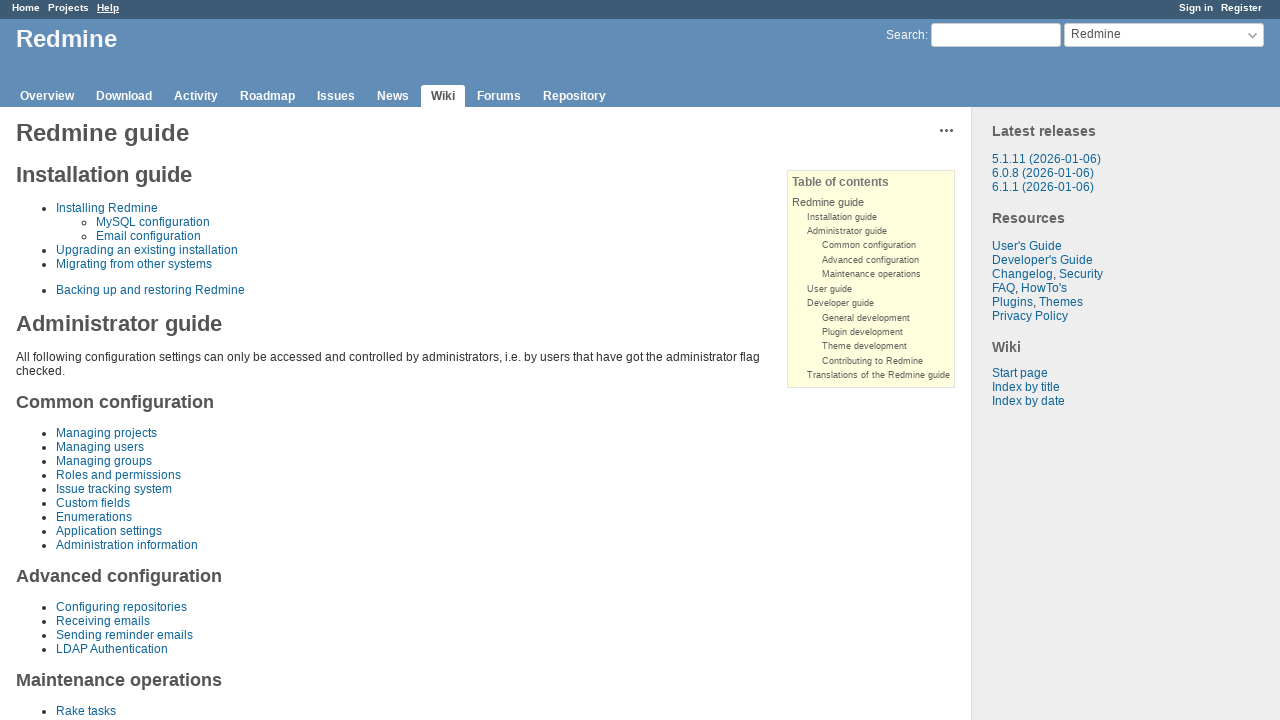

Clicked on Home link to return to homepage at (26, 8) on a:has-text('Home')
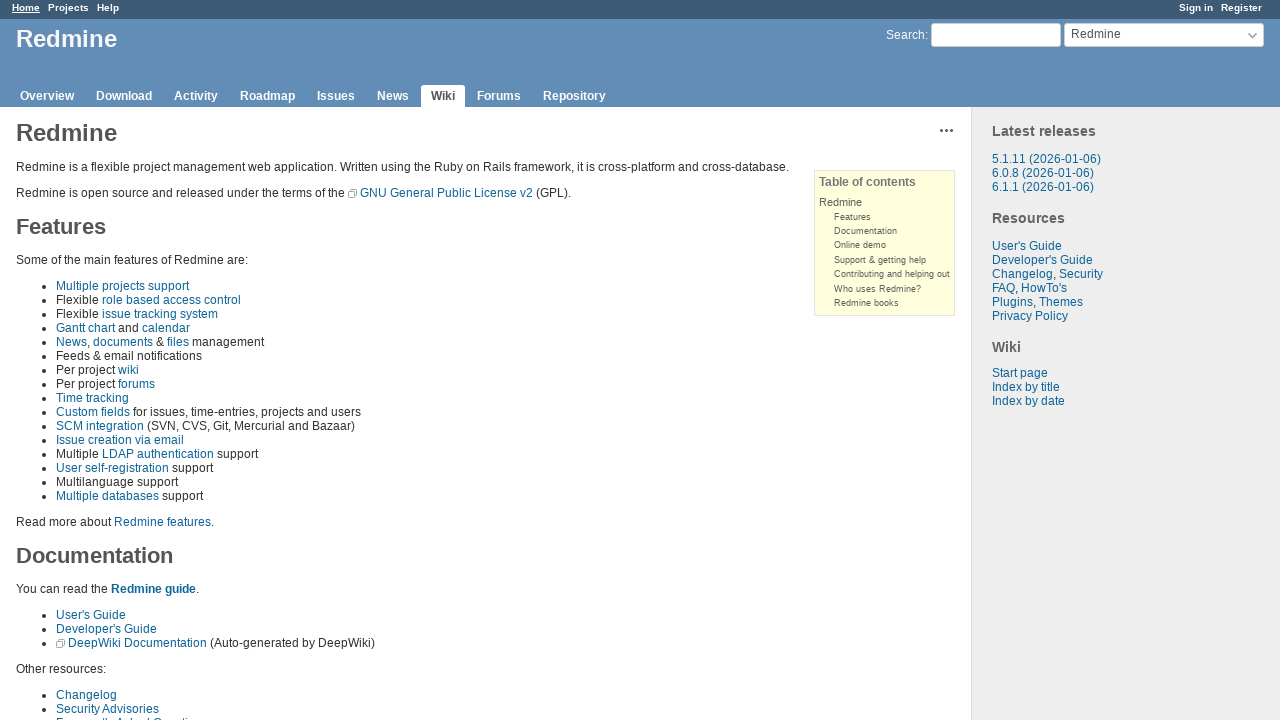

Verified we're back on the home page by waiting for Redmine text
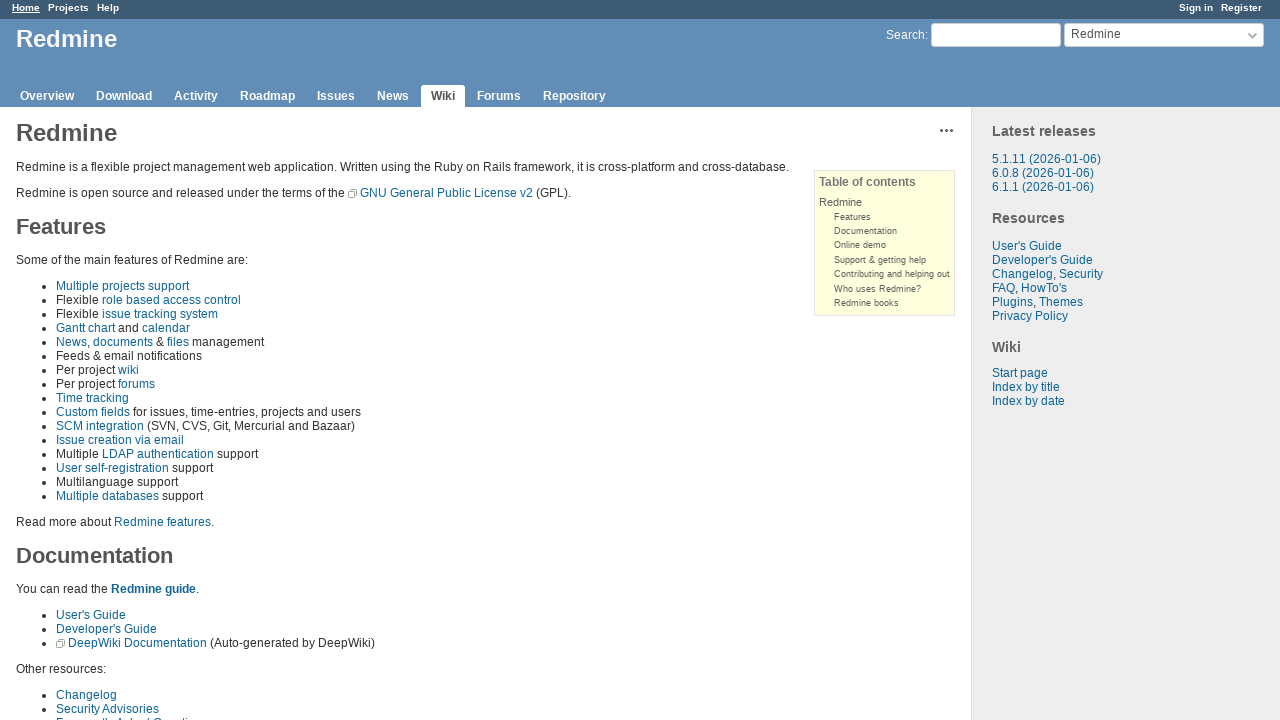

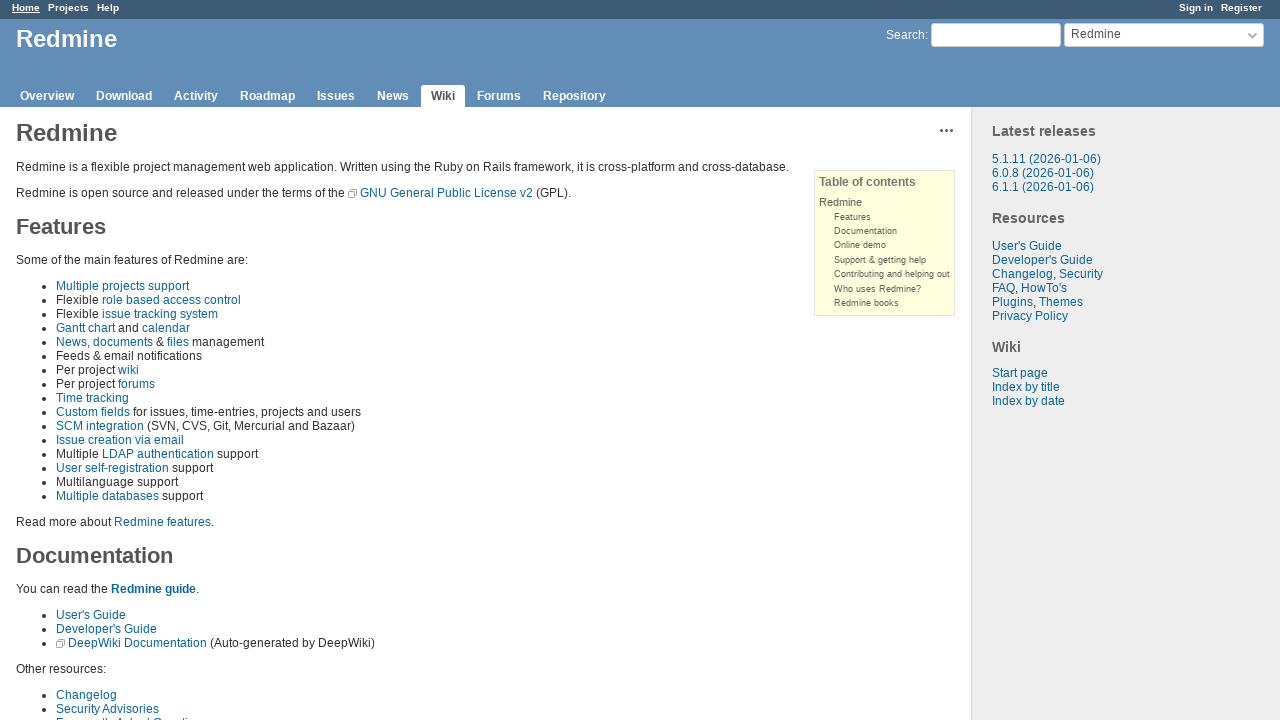